Solves a math problem on a webpage by calculating a value, filling it into a form, selecting checkboxes and radio buttons, then submitting the form

Starting URL: http://suninjuly.github.io/math.html

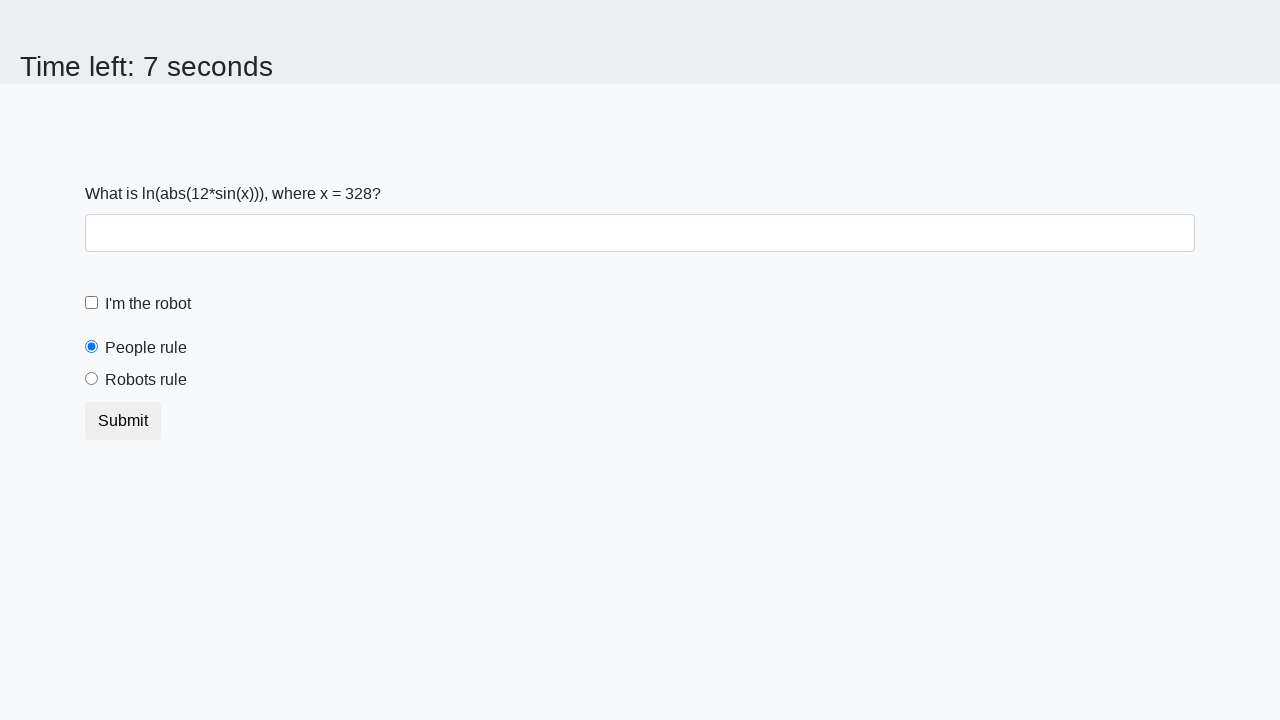

Located the x value element on the page
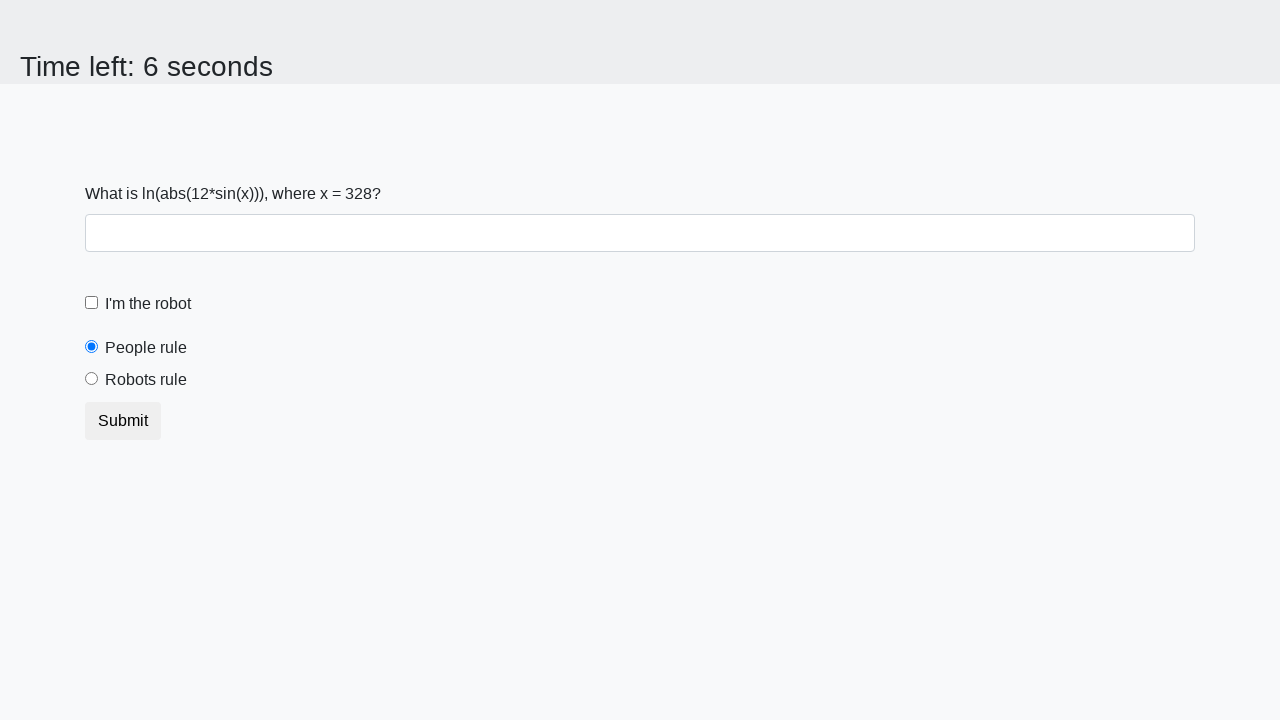

Extracted x value from page: 328
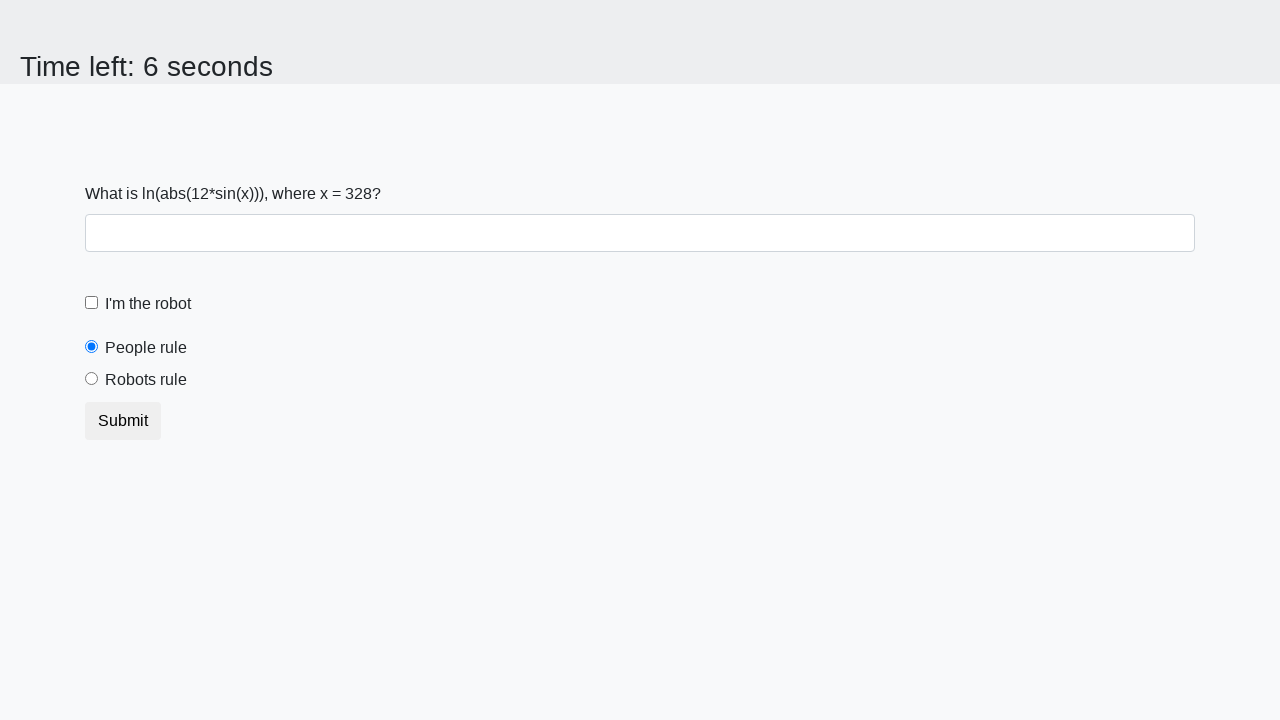

Calculated math result: 2.4403116446414224
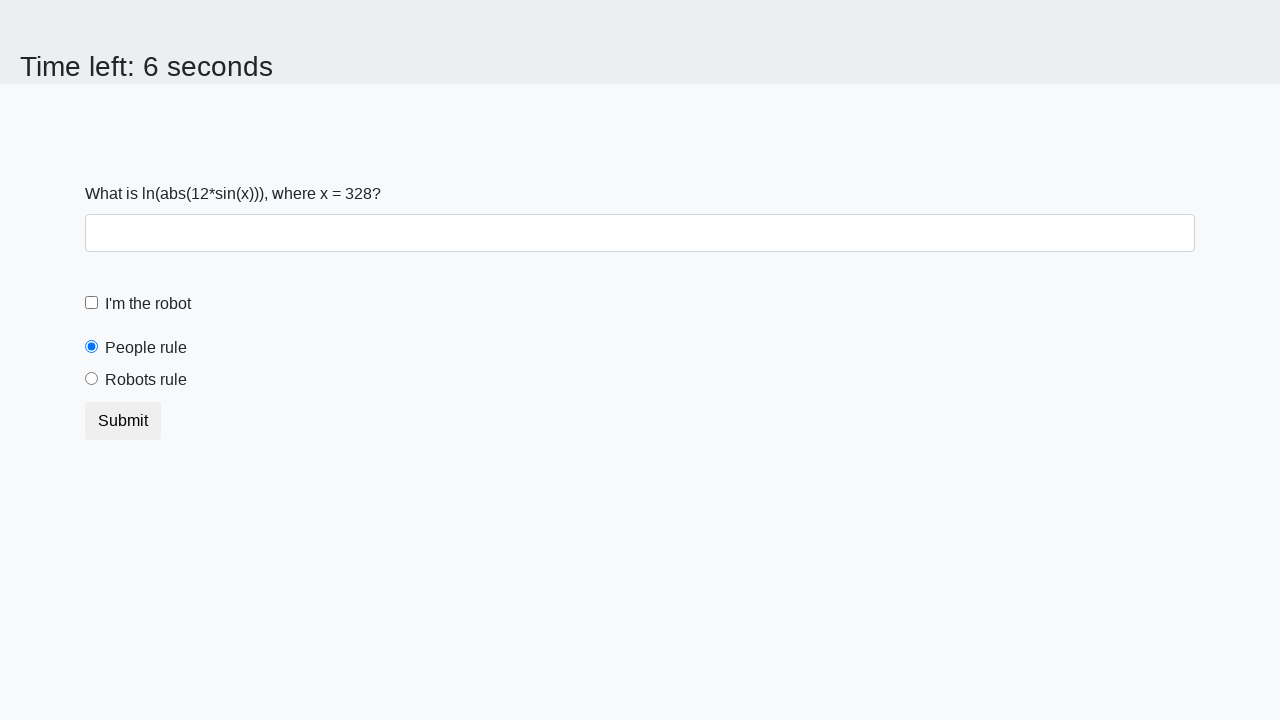

Filled answer field with calculated value: 2.4403116446414224 on #answer
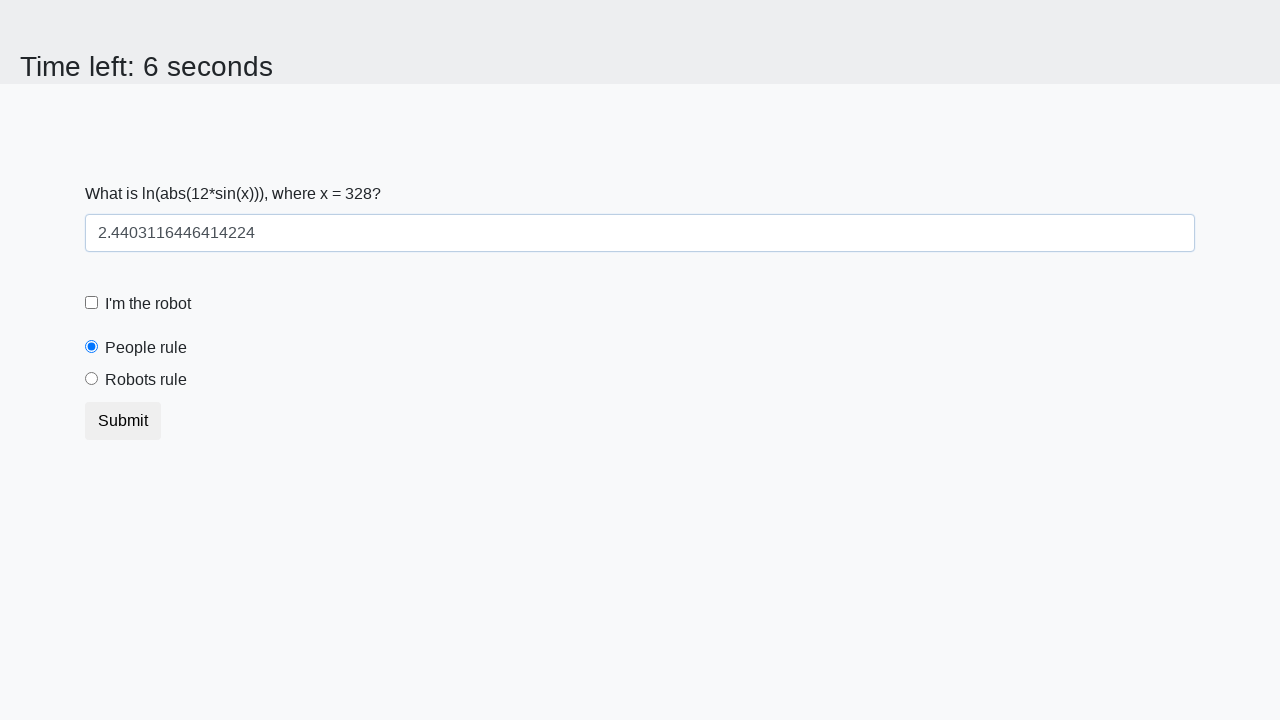

Checked the robot checkbox at (92, 303) on #robotCheckbox
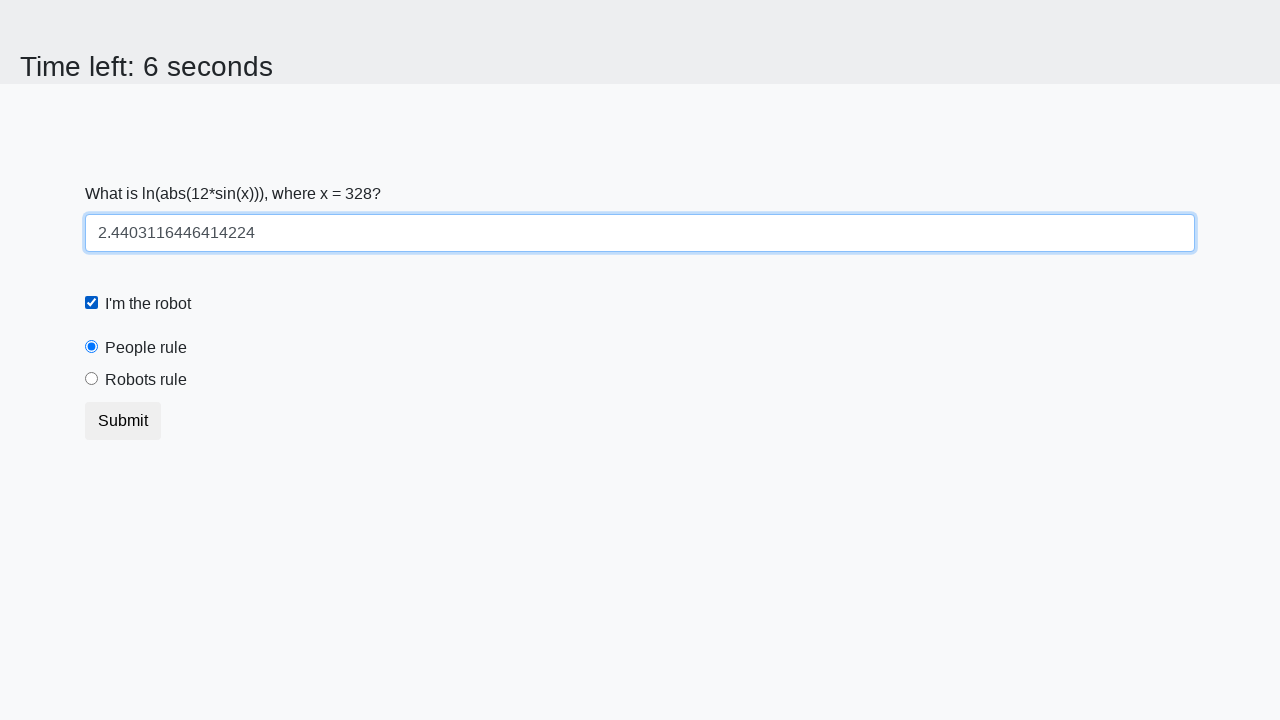

Selected the robots rule radio button at (92, 379) on #robotsRule
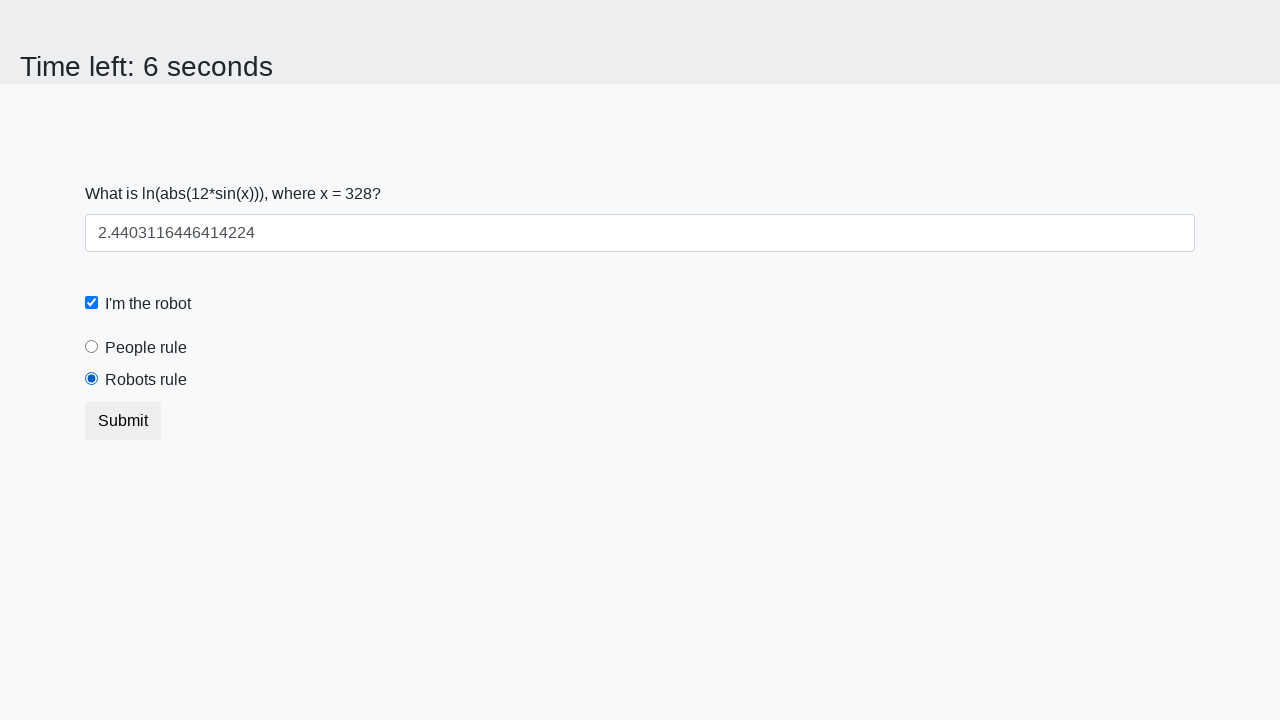

Clicked submit button to submit the form at (123, 421) on .btn
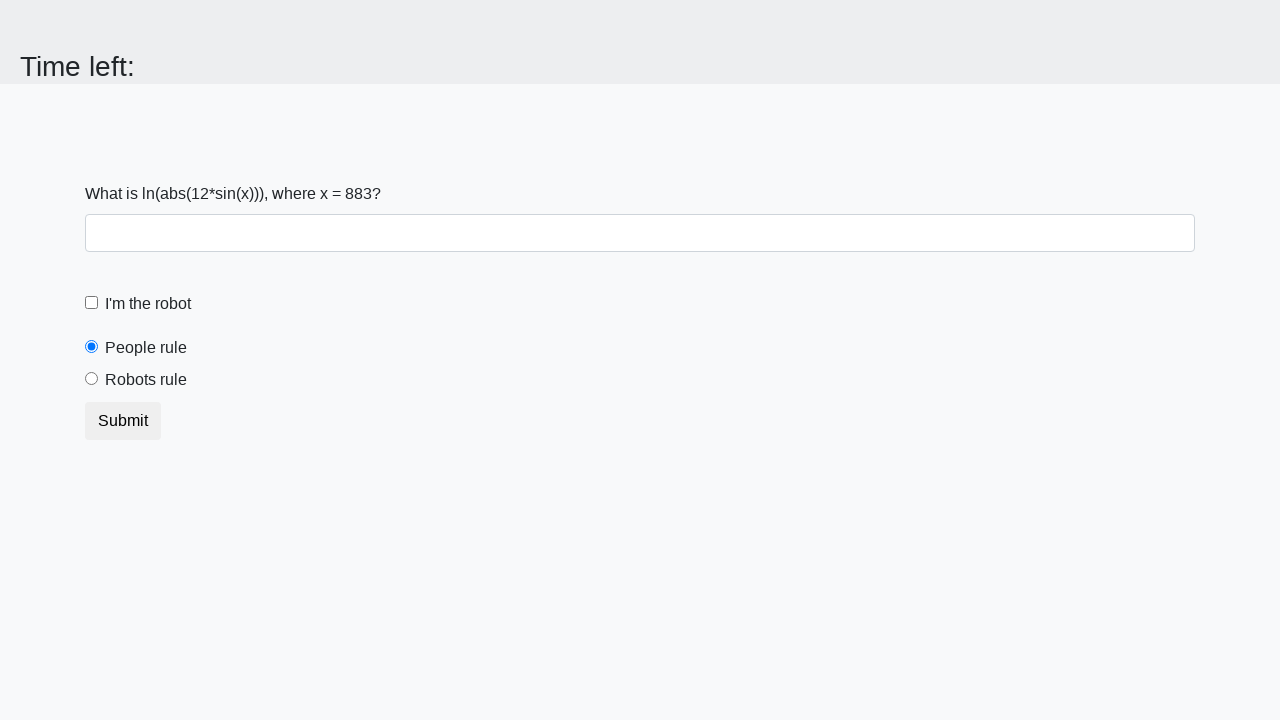

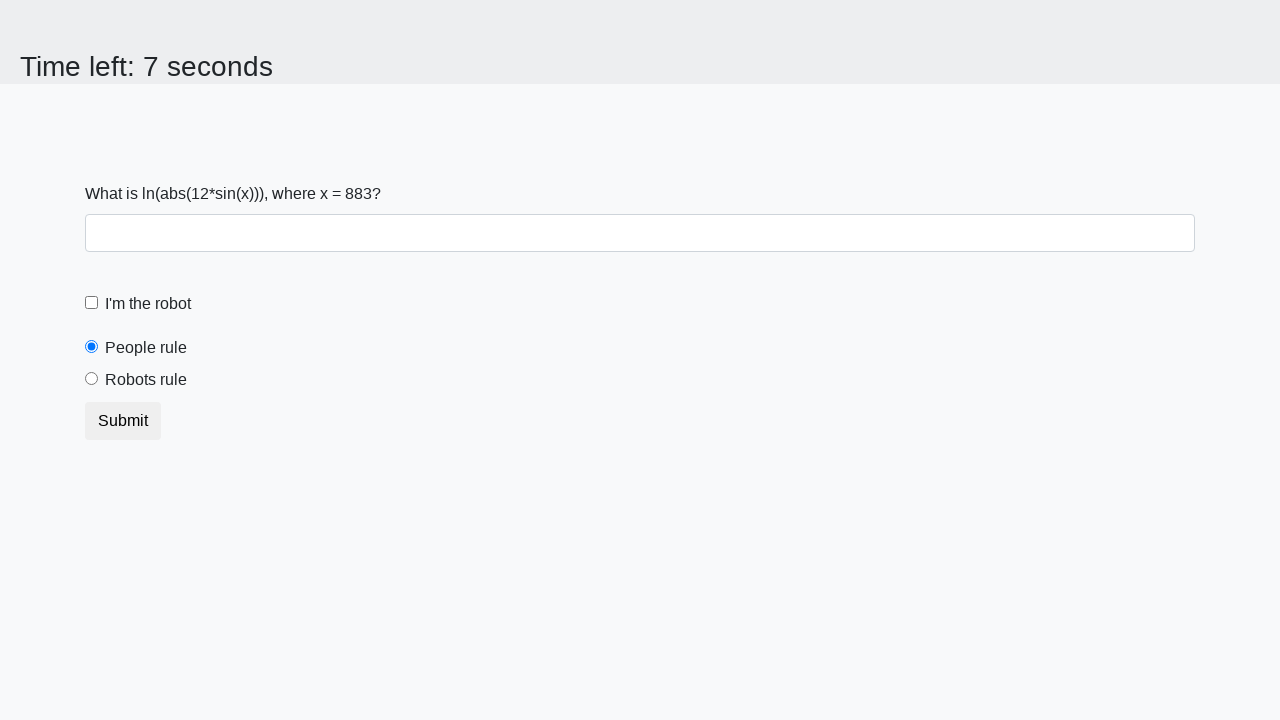